Tests date picker functionality by setting dates using JavaScript execution on two date input fields

Starting URL: http://demo.automationtesting.in/Datepicker.html

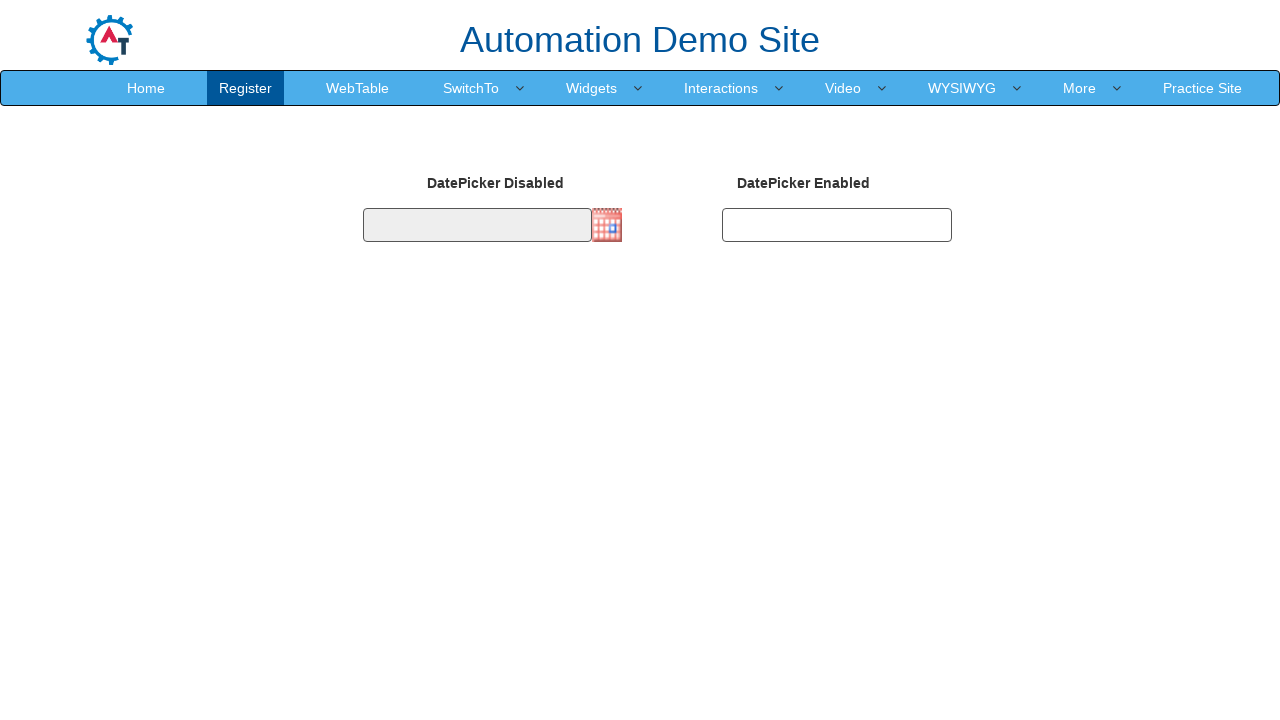

Set first date picker value to 09/14/2018 using JavaScript
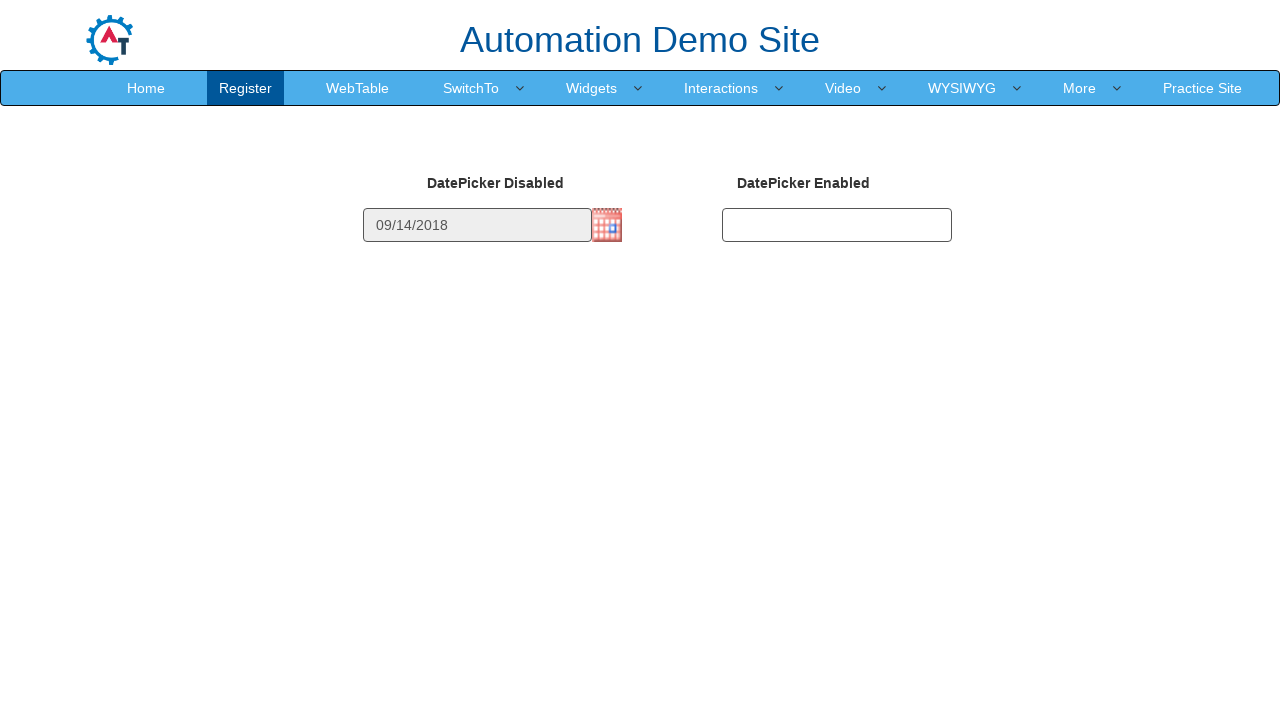

Set second date picker value to 11/27/2018 using JavaScript
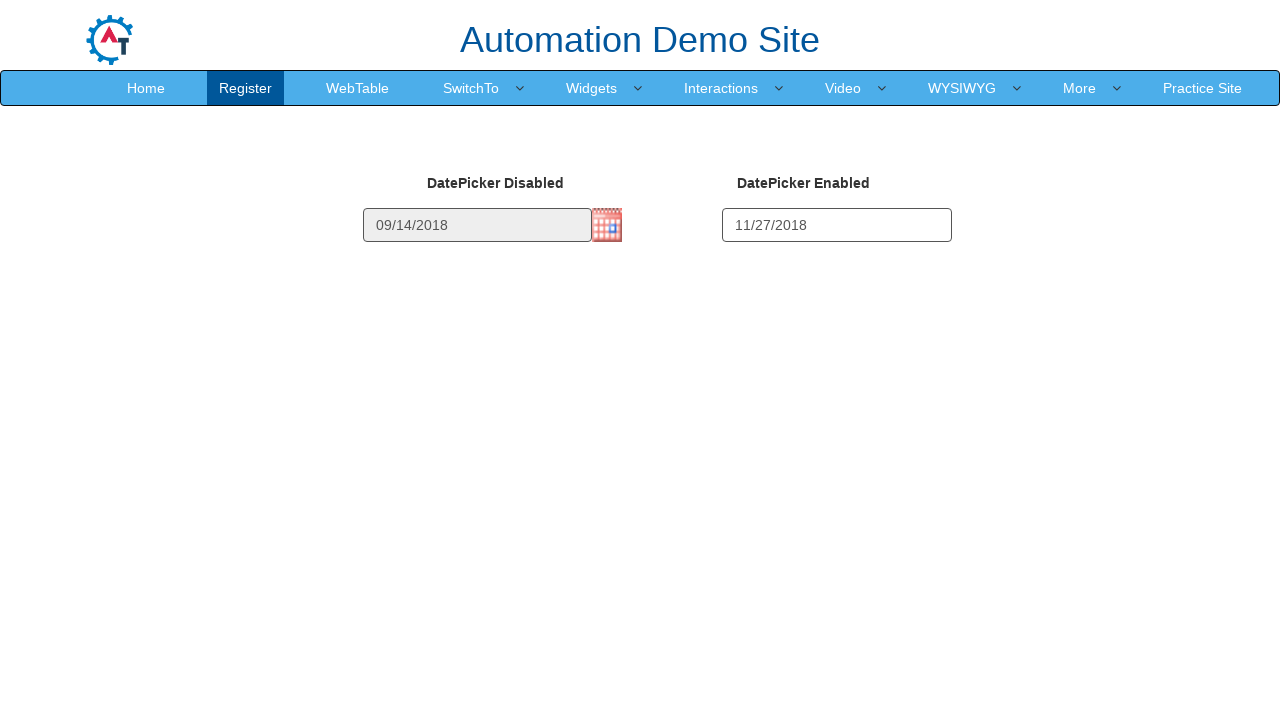

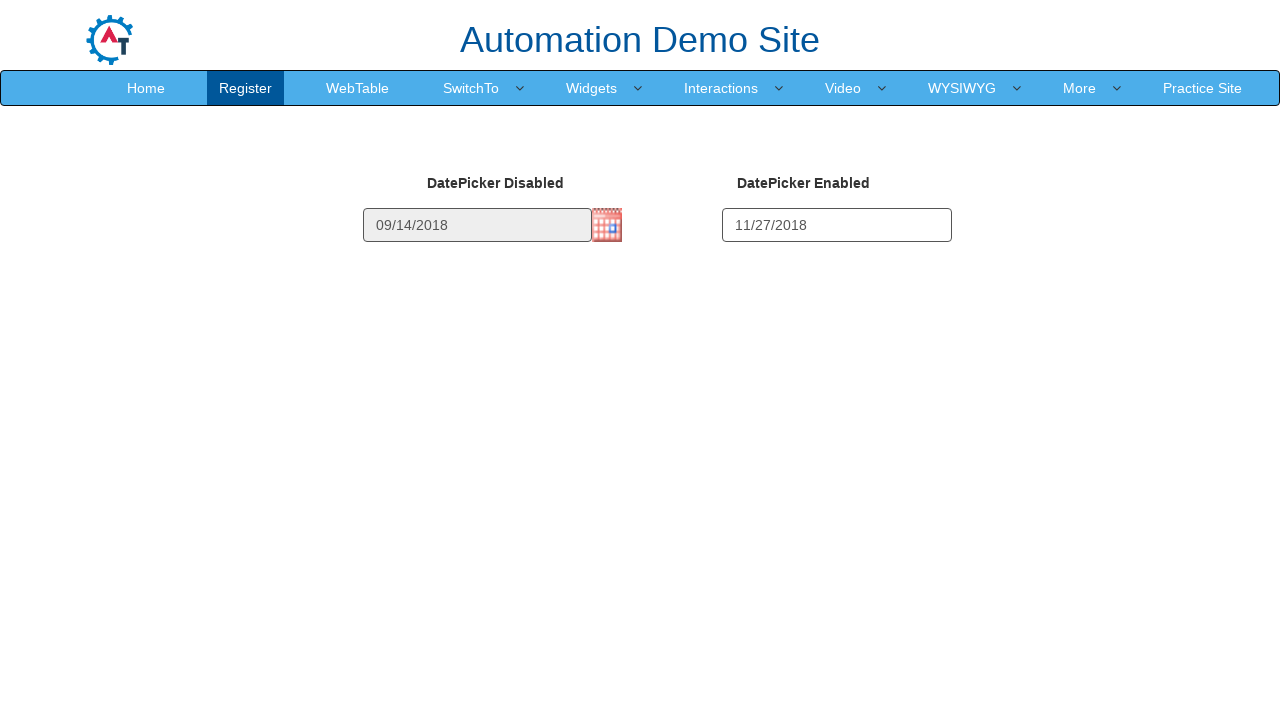